Verifies that the speakers category link exists on the Advantage Online Shopping homepage and clicks on it to navigate to the speakers section.

Starting URL: https://advantageonlineshopping.com/#/

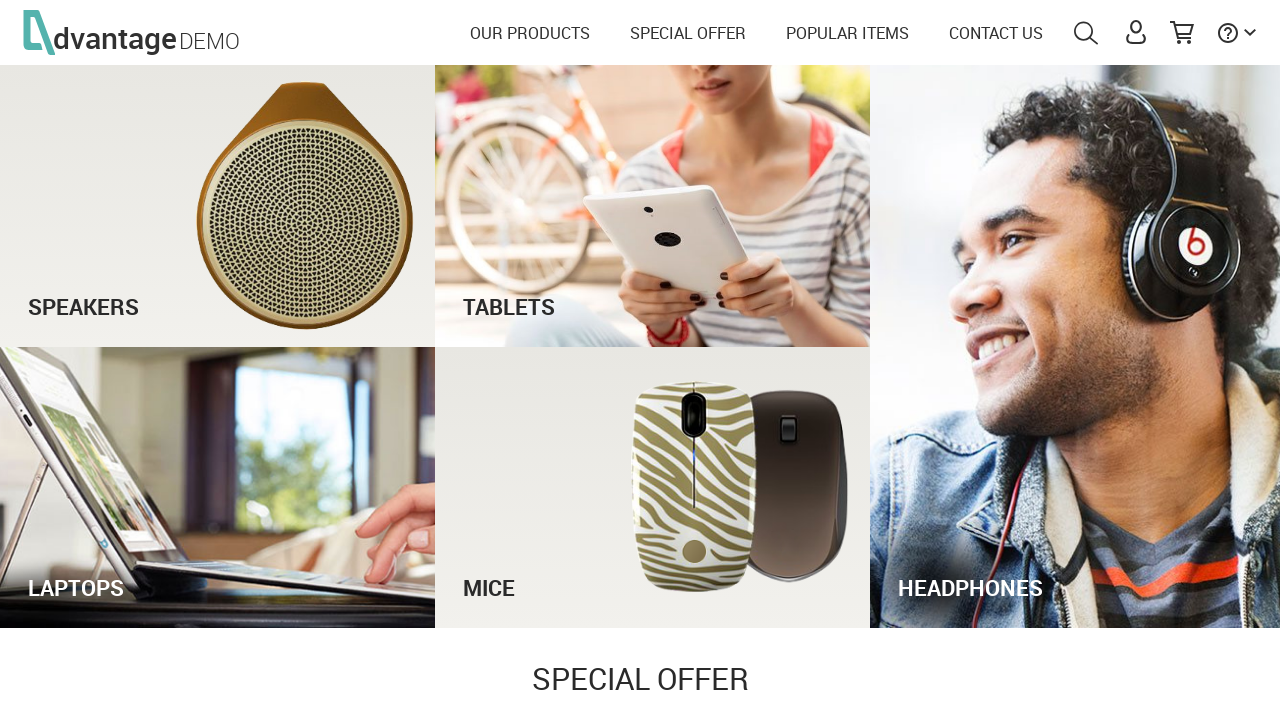

Waited for page to reach networkidle state
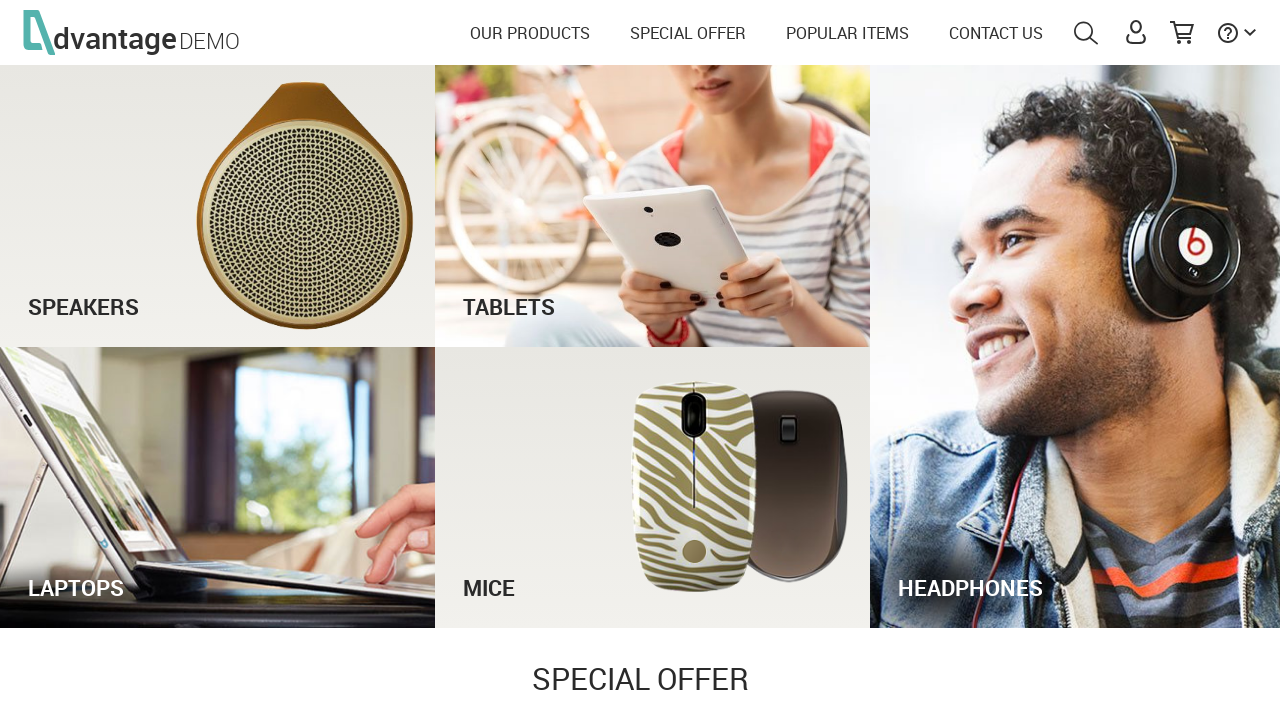

Verified speakers category image element is visible
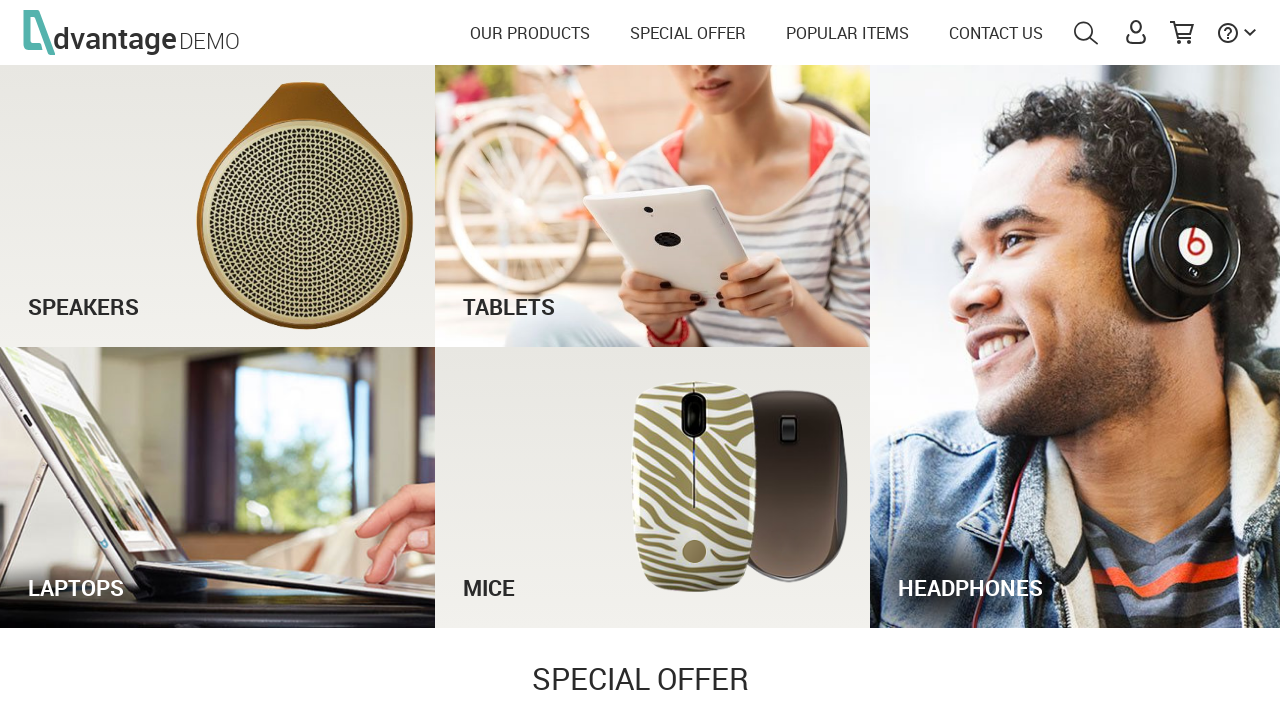

Clicked on speakers category link to navigate to speakers section at (218, 206) on #speakersImg
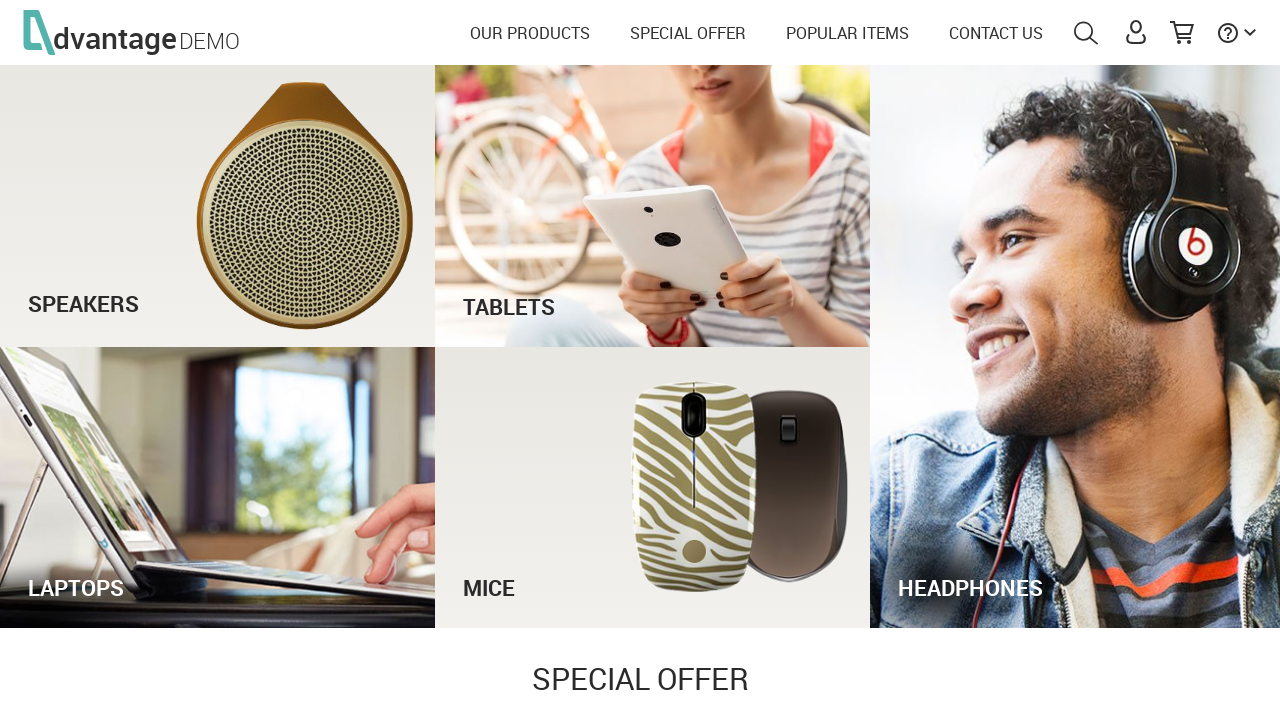

Waited for navigation to speakers section to complete
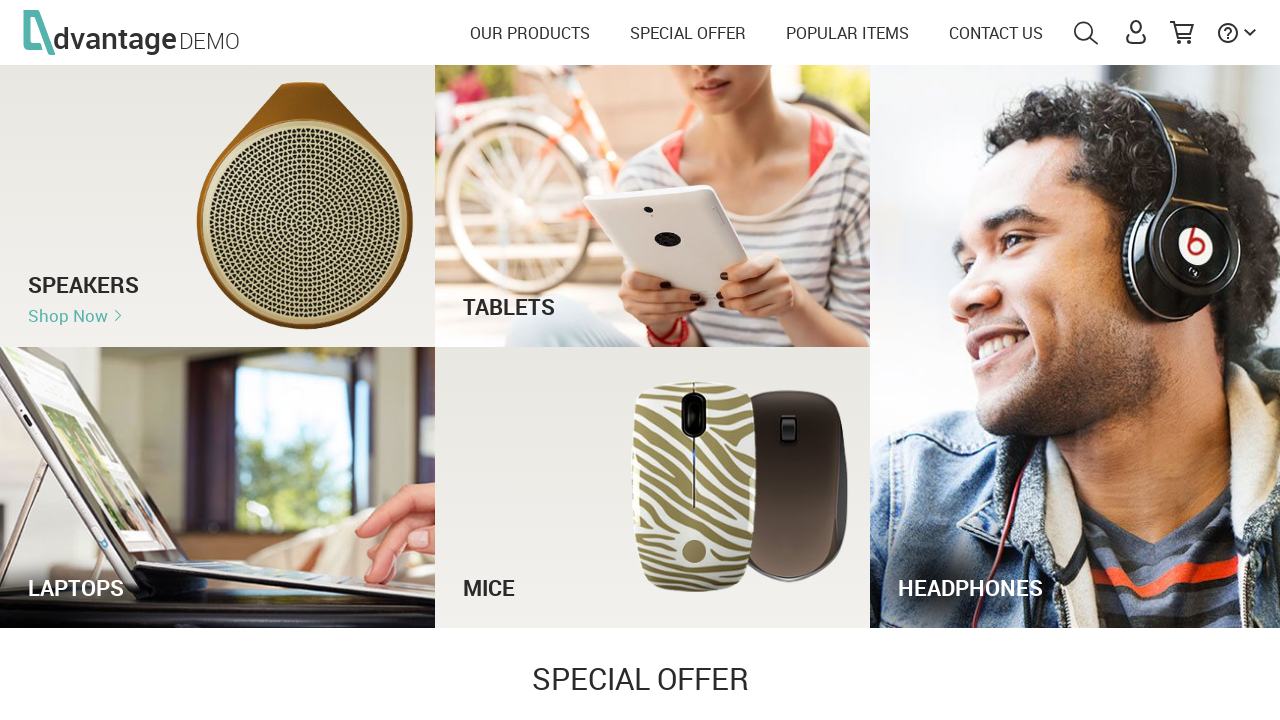

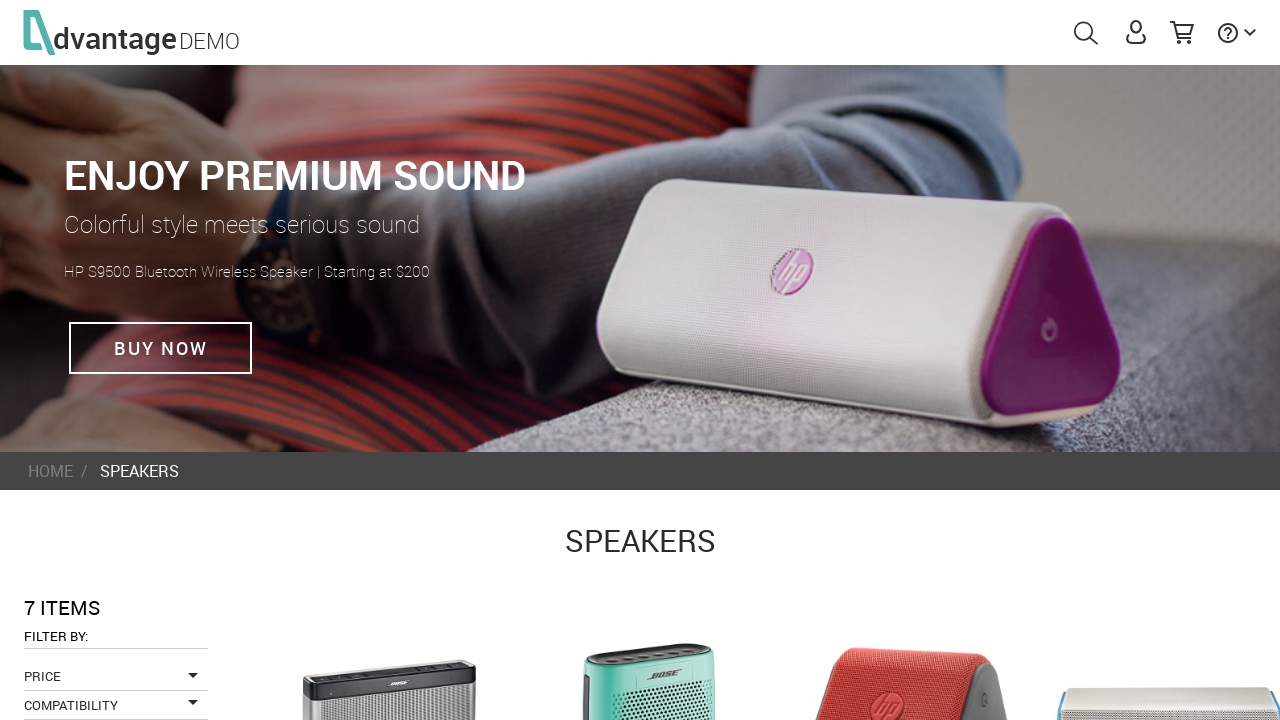